Navigates to the BigKinds Korean news search page and waits for the results refresh button to become clickable, verifying the page has loaded correctly.

Starting URL: https://www.bigkinds.or.kr/v2/news/search.do;Bigkinds=3E4DB94BEB9E4D39625A7790957669EE

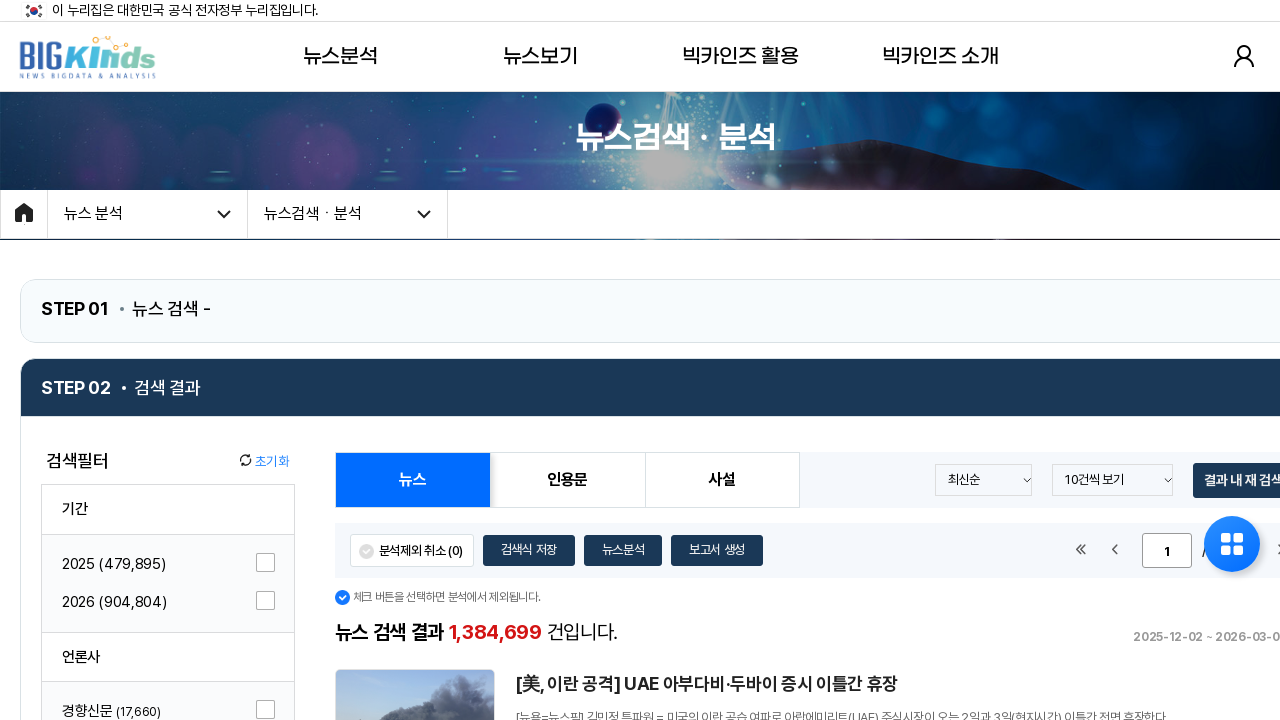

Navigated to BigKinds Korean news search page
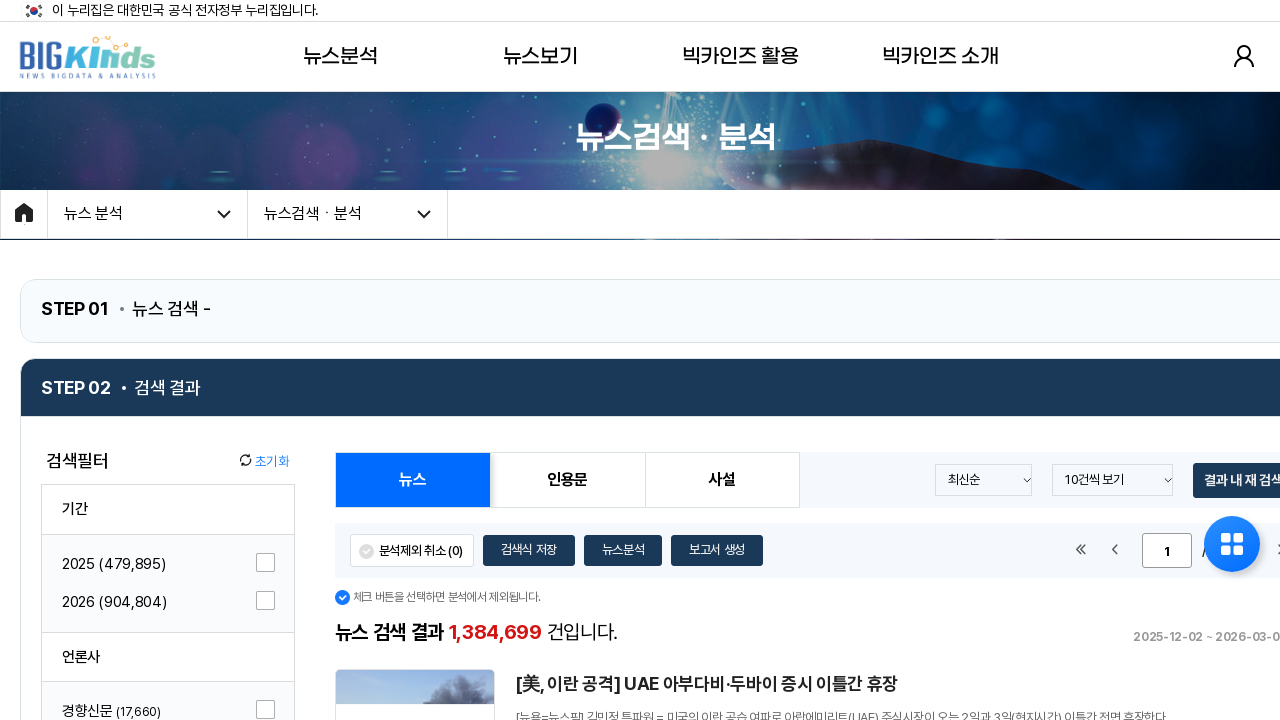

Results refresh button became visible, page loaded successfully
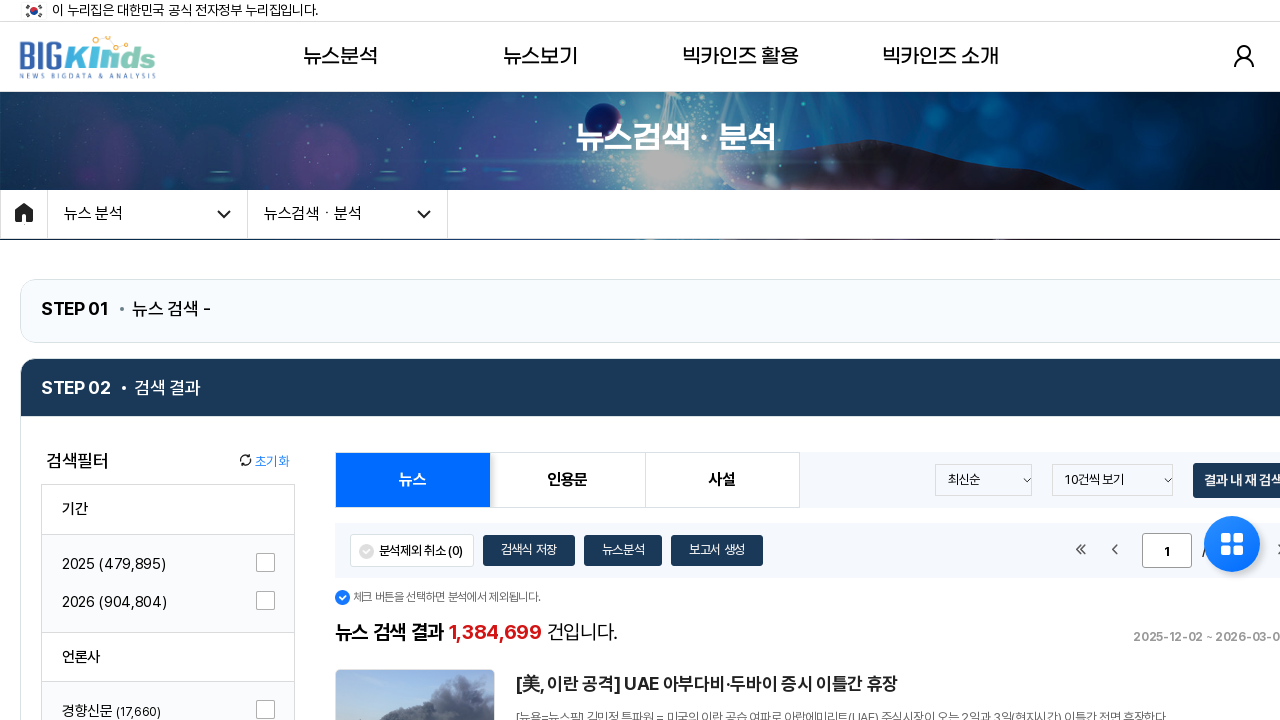

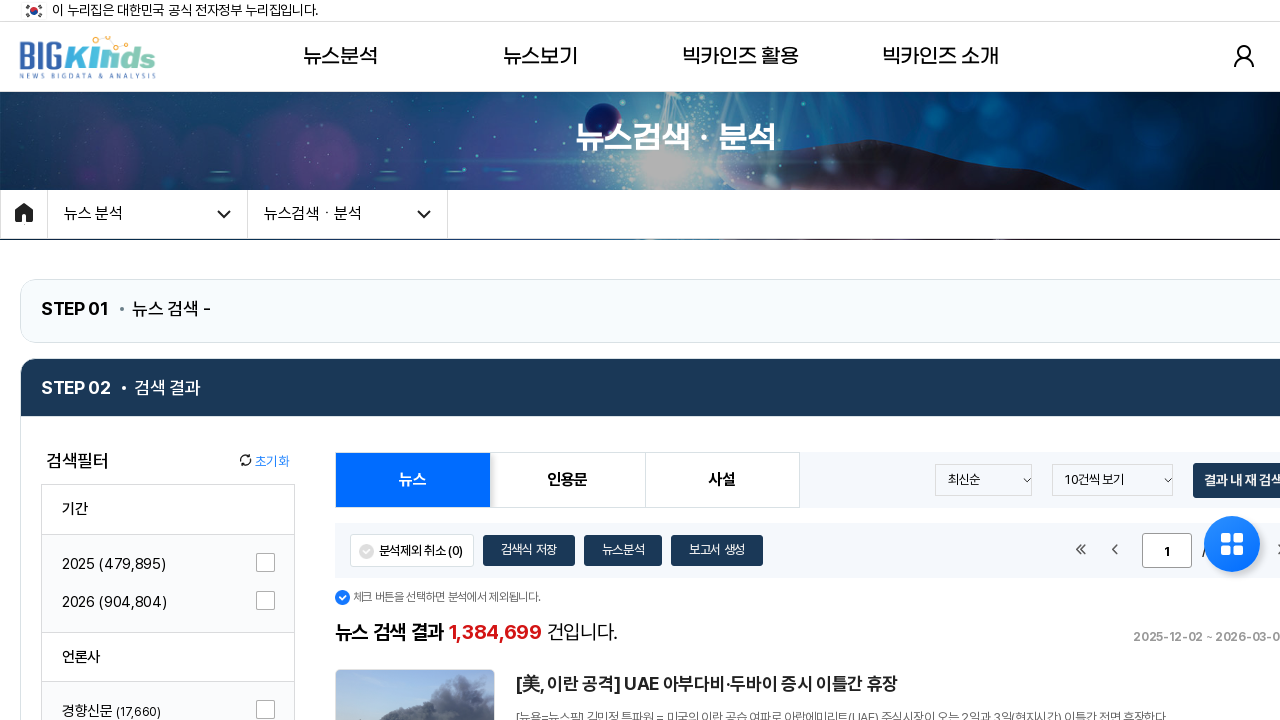